Tests window handling functionality by clicking a link that opens a new window, verifying content on both windows, and switching between them to confirm correct navigation.

Starting URL: https://the-internet.herokuapp.com/windows

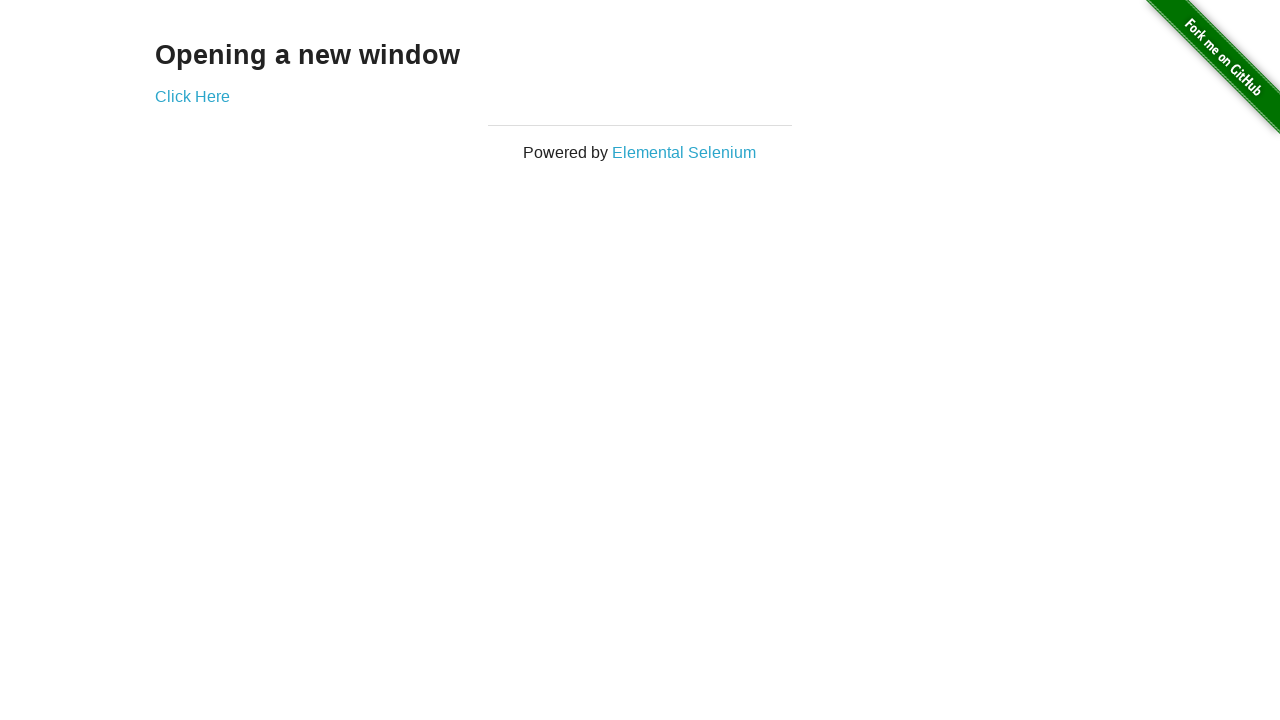

Verified heading text is 'Opening a new window'
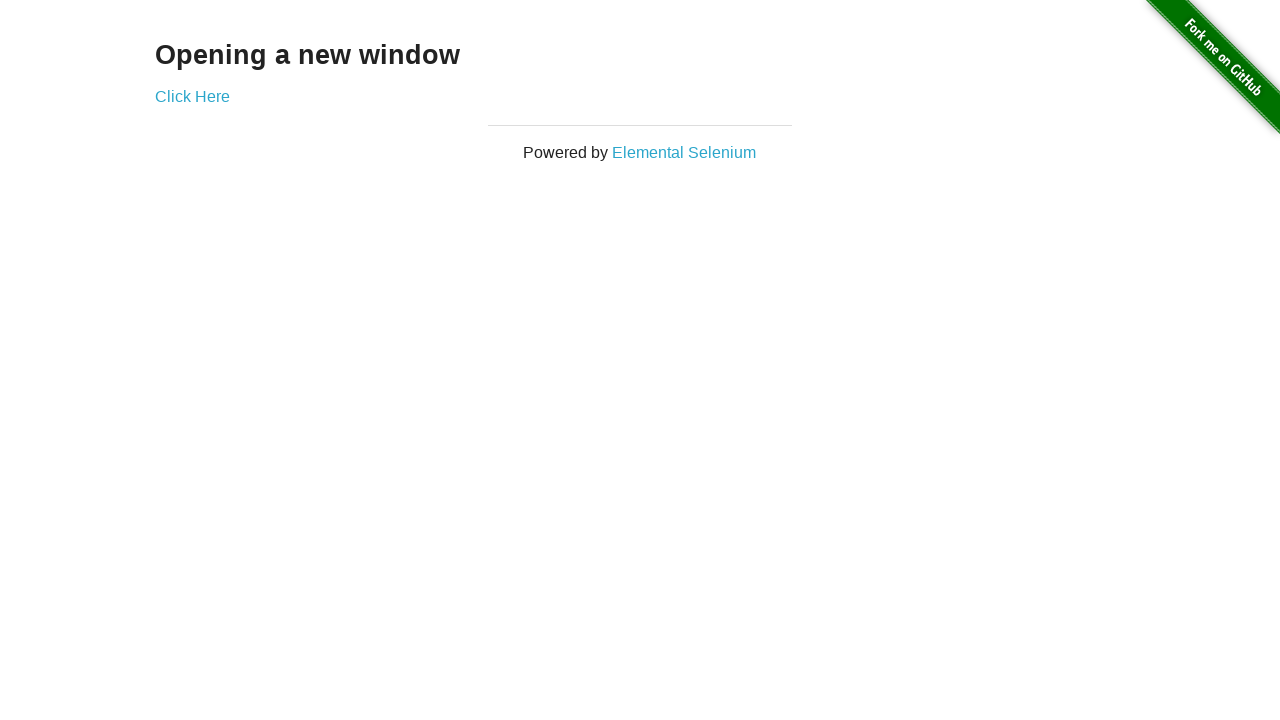

Verified page title is 'The Internet'
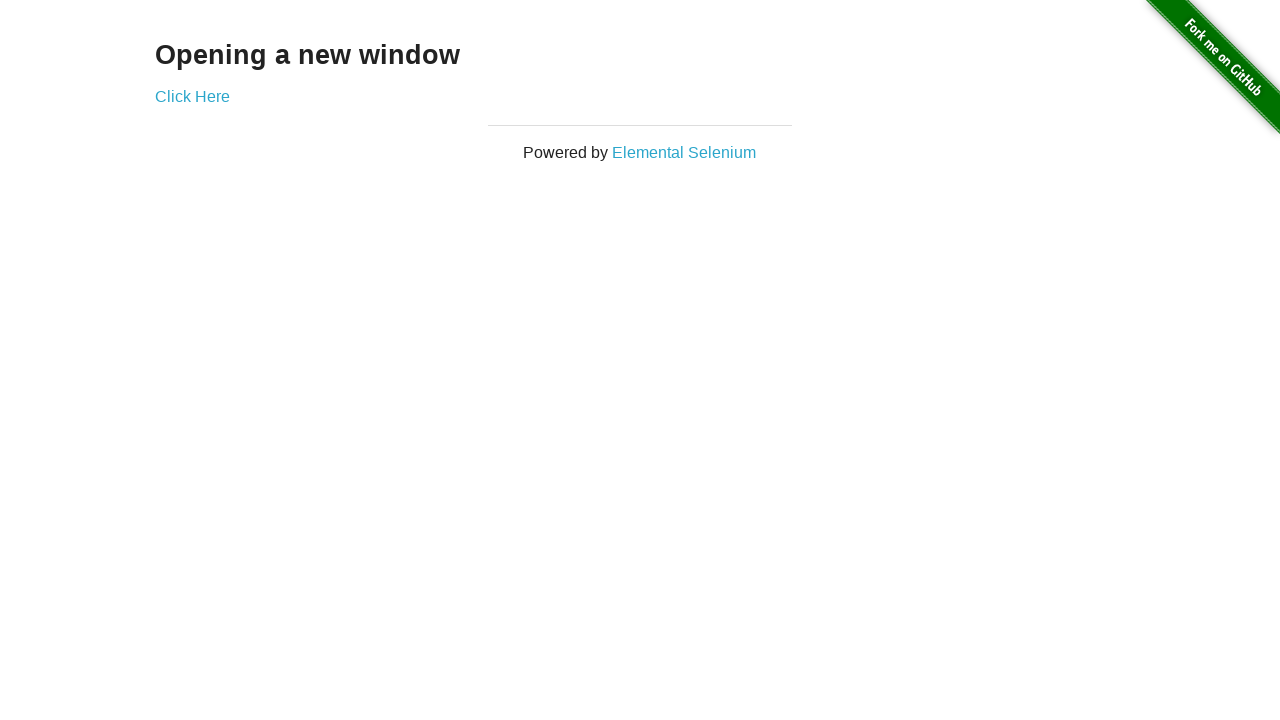

Clicked 'Click Here' link to open new window at (192, 96) on text=Click Here
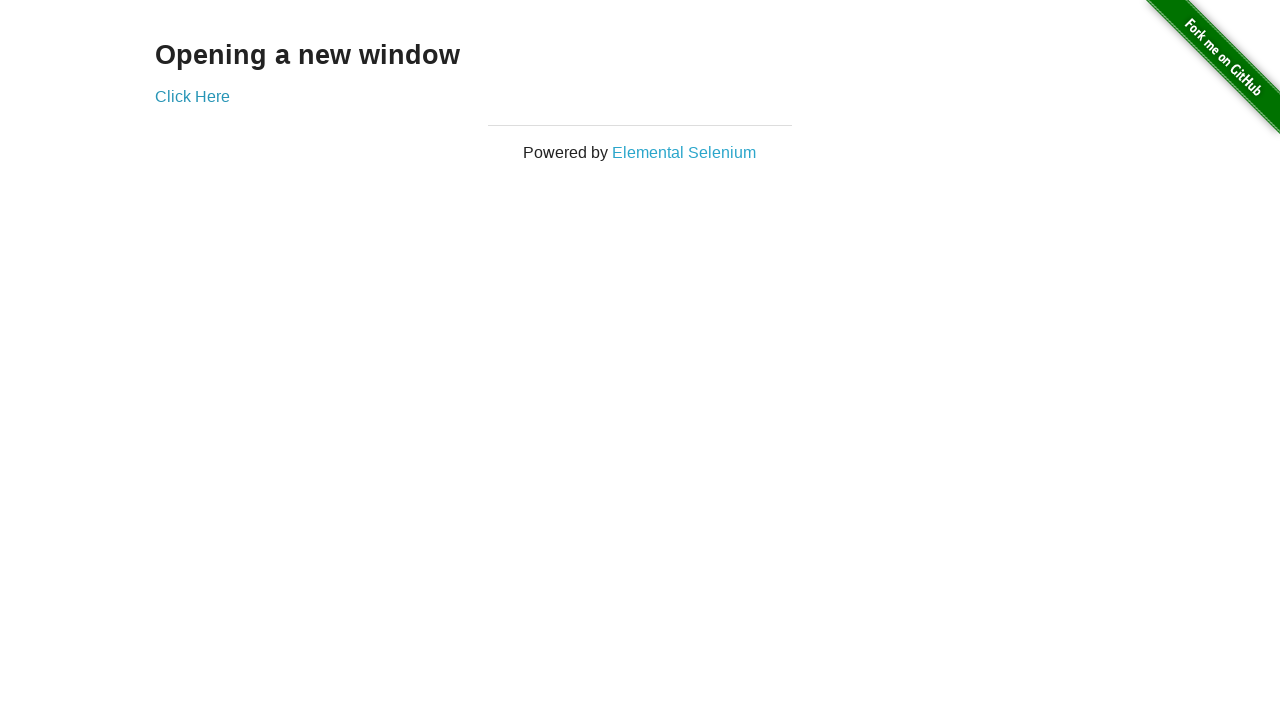

Obtained reference to new page/window
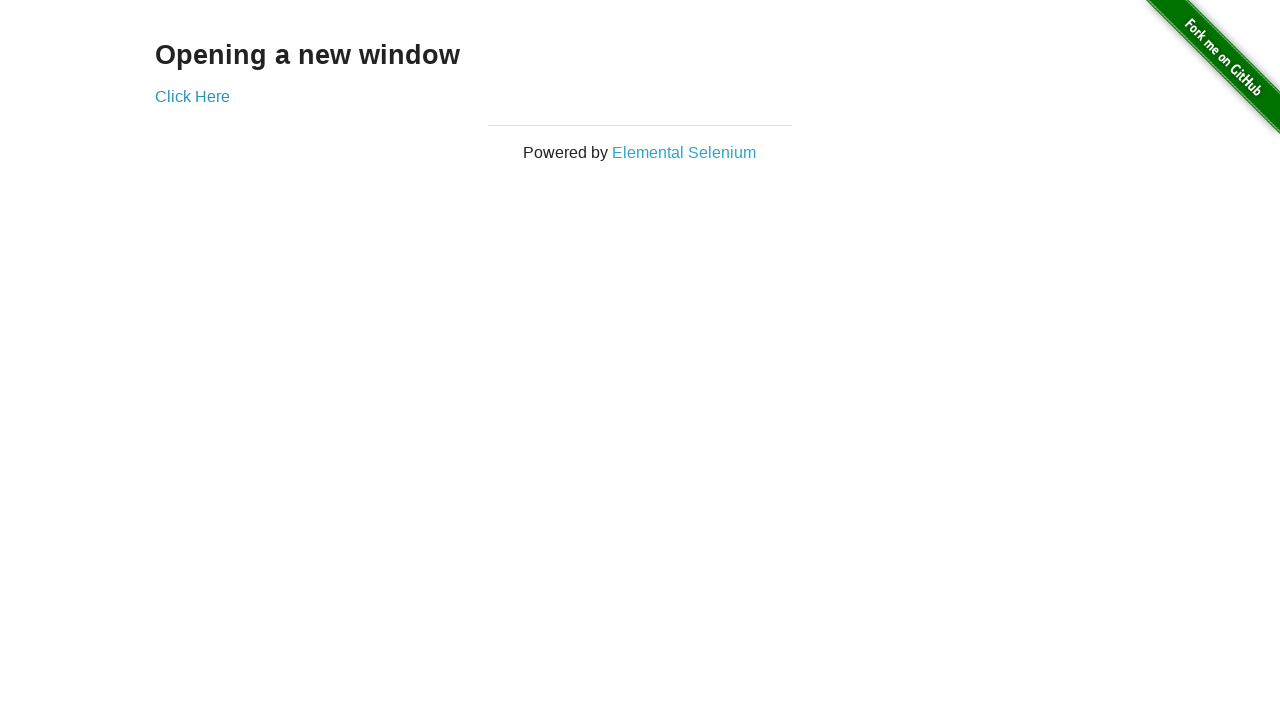

Waited for new page to load completely
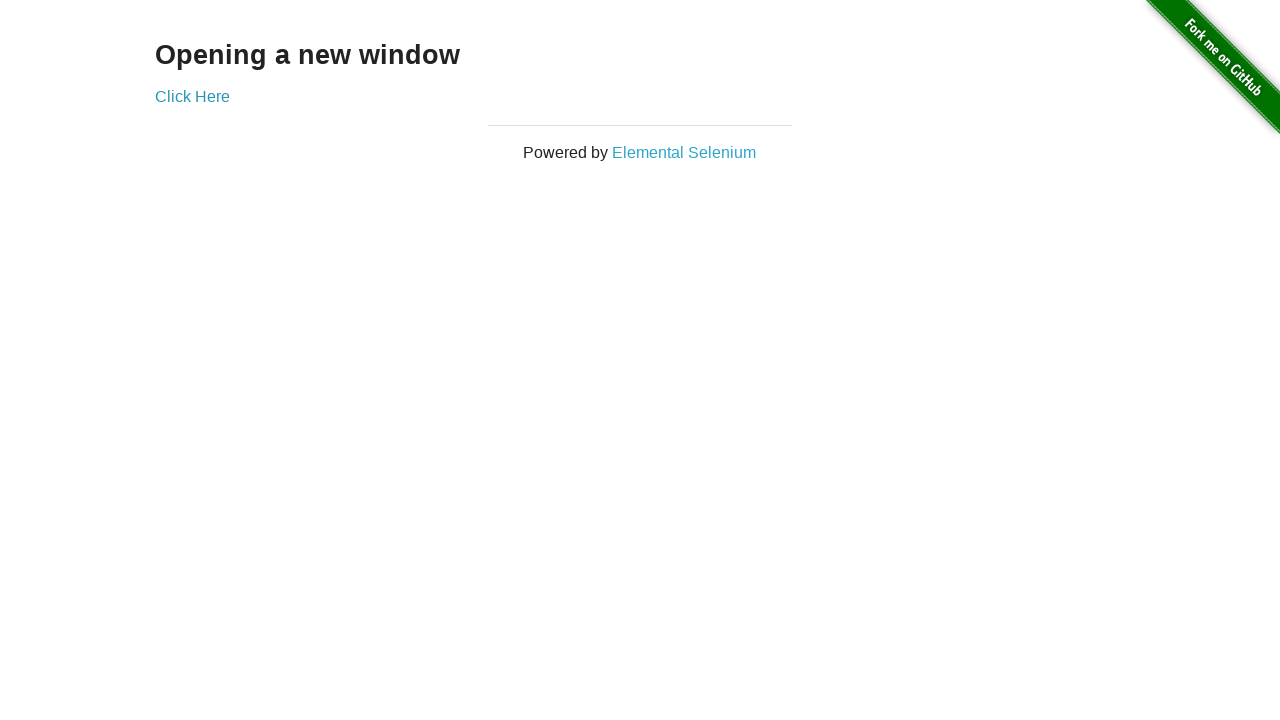

Verified new window title is 'New Window'
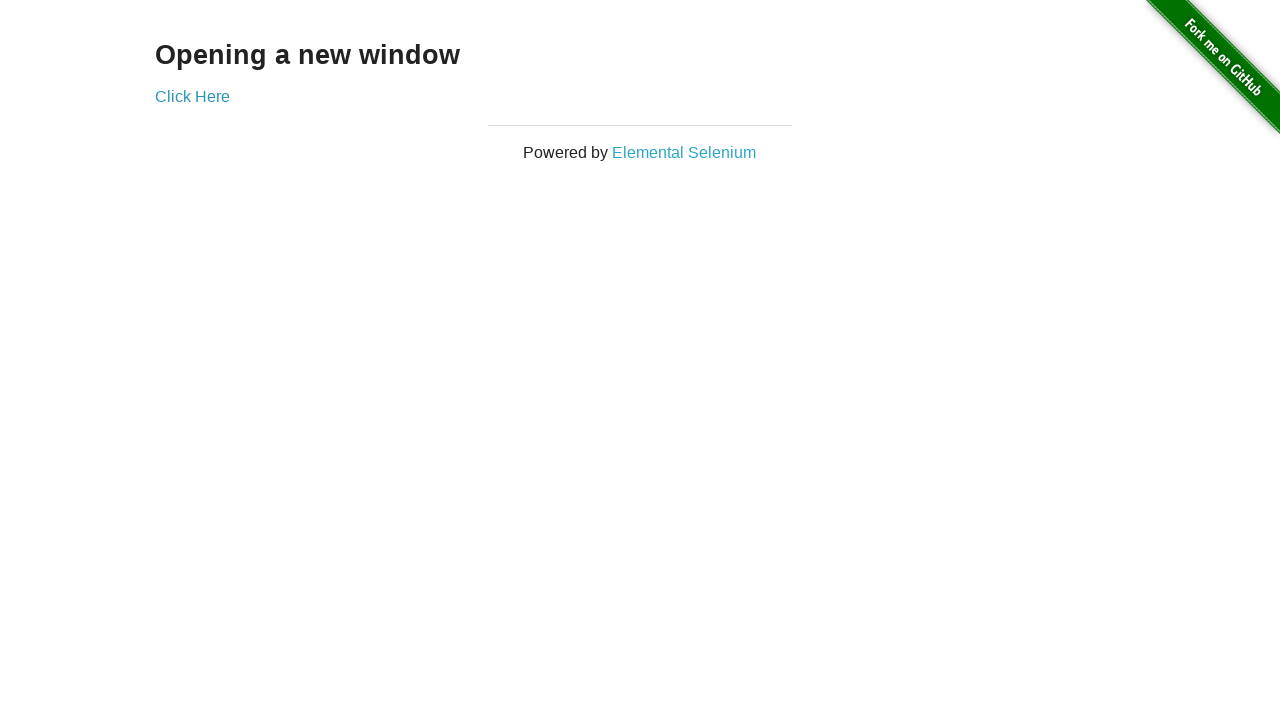

Verified new window heading text is 'New Window'
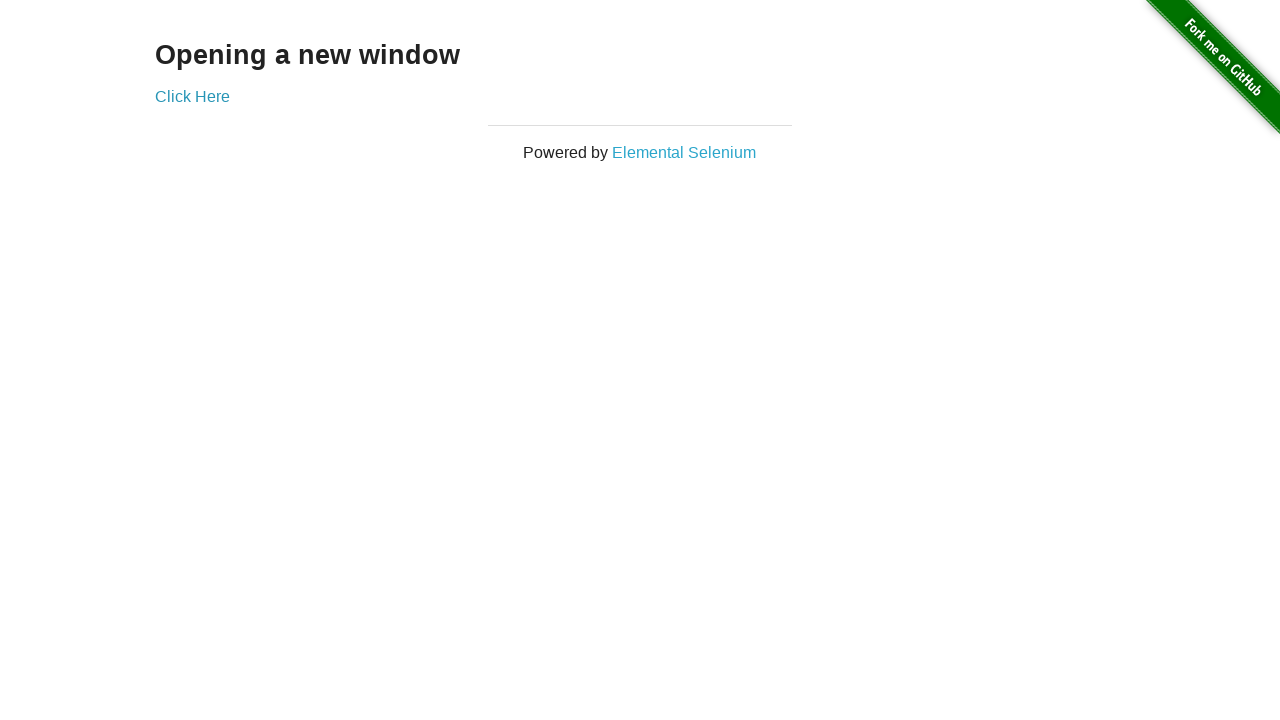

Switched focus back to original page
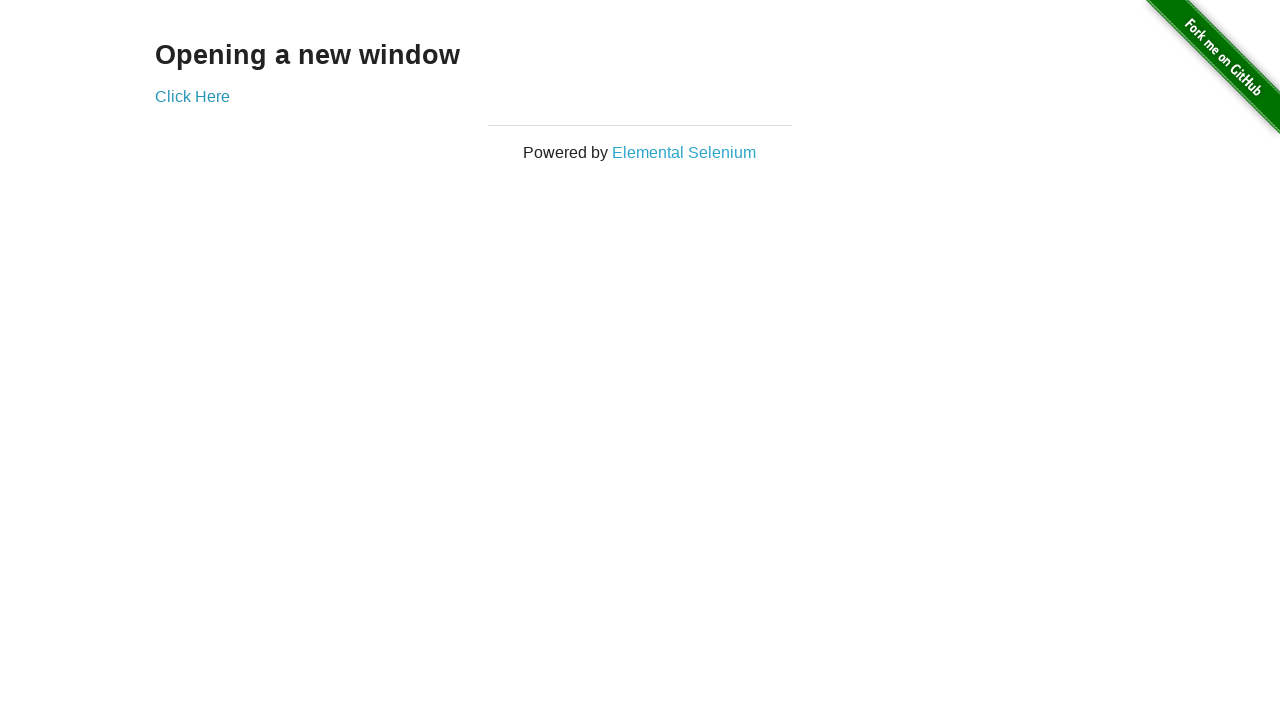

Verified original page title is still 'The Internet'
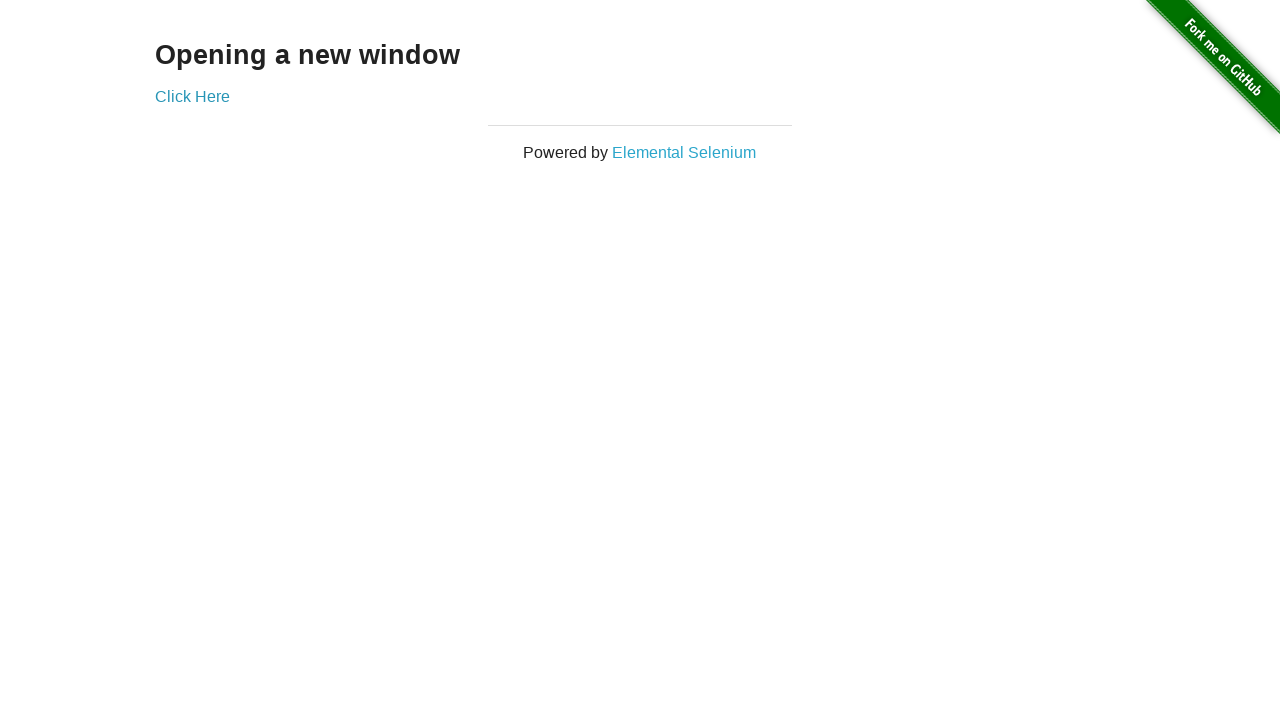

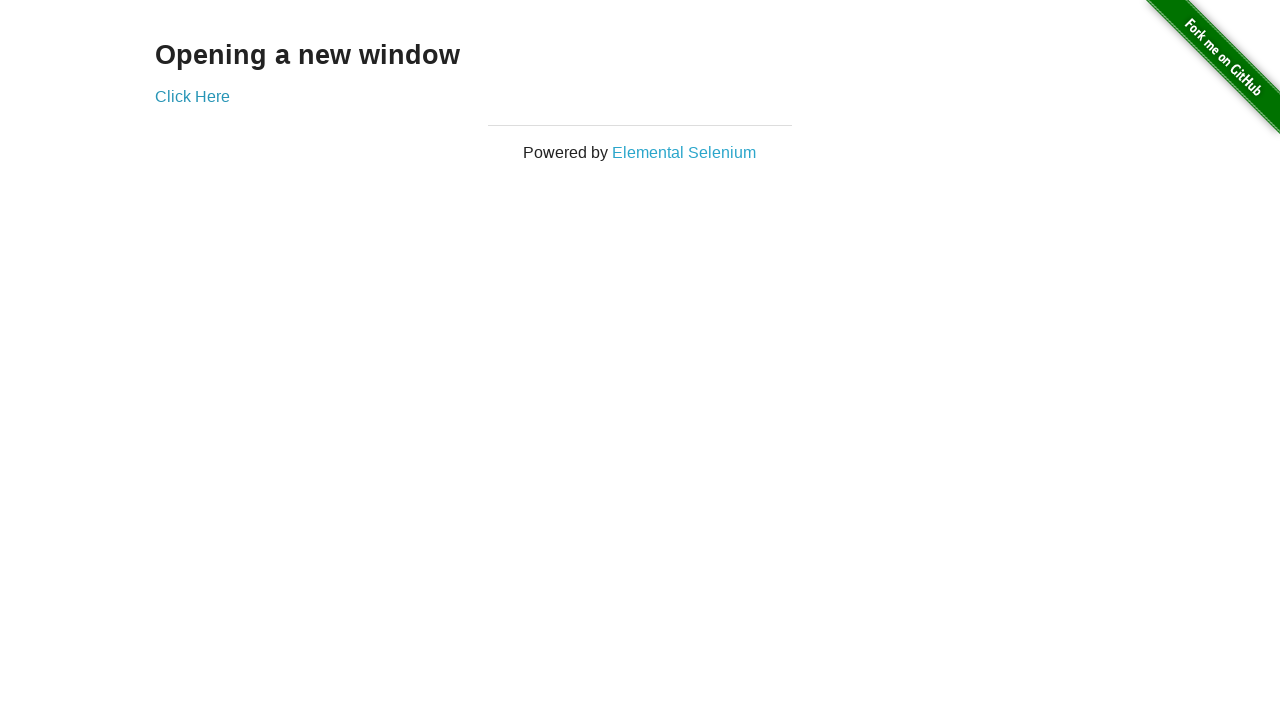